Navigates to the Selenium downloads page and clicks on the download link for the latest stable version of Selenium Server jar file.

Starting URL: https://www.selenium.dev/downloads/

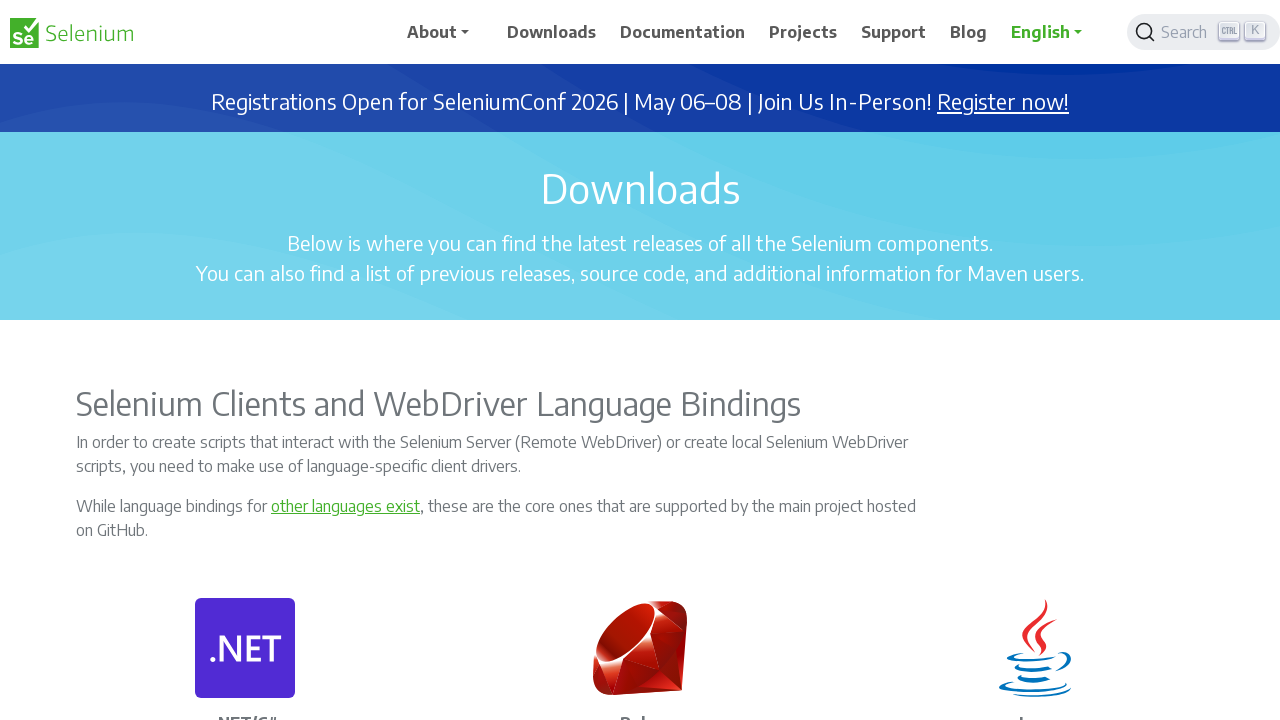

Navigated to Selenium downloads page
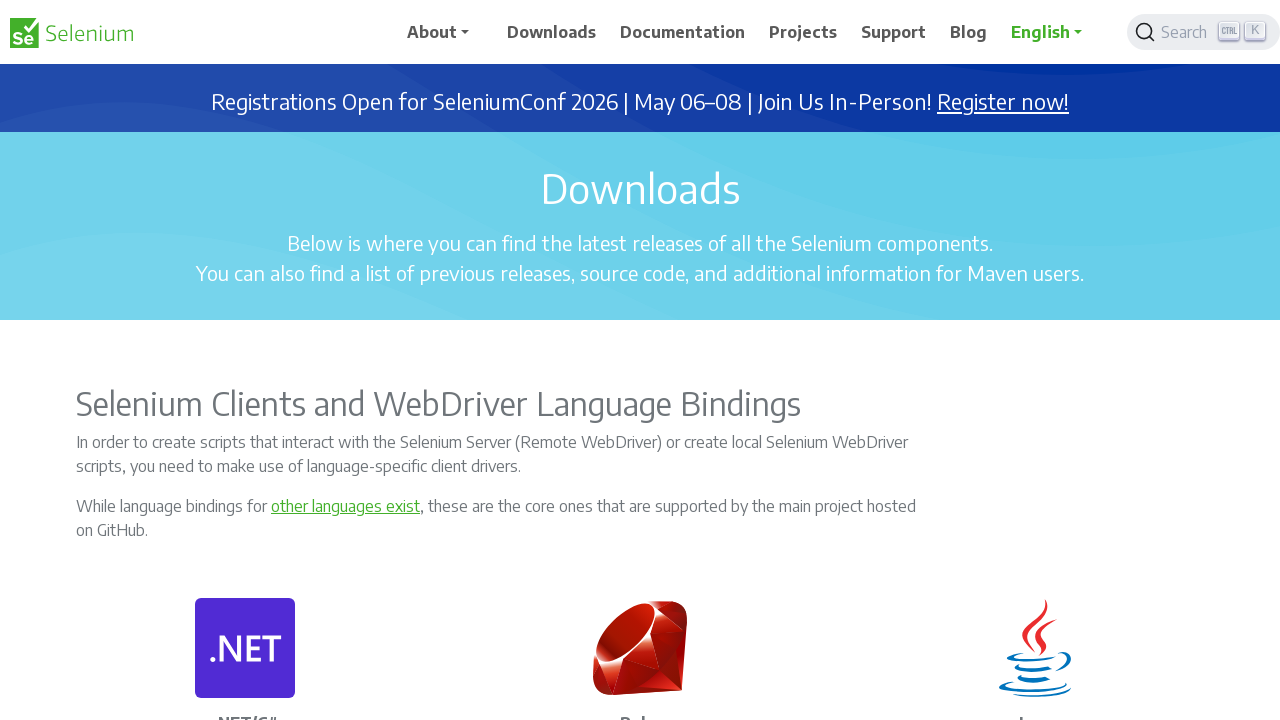

Clicked on download link for latest stable version of Selenium Server jar file at (828, 361) on xpath=//p[contains(text(),'Latest stable version')]/..//a[contains(@href,'seleni
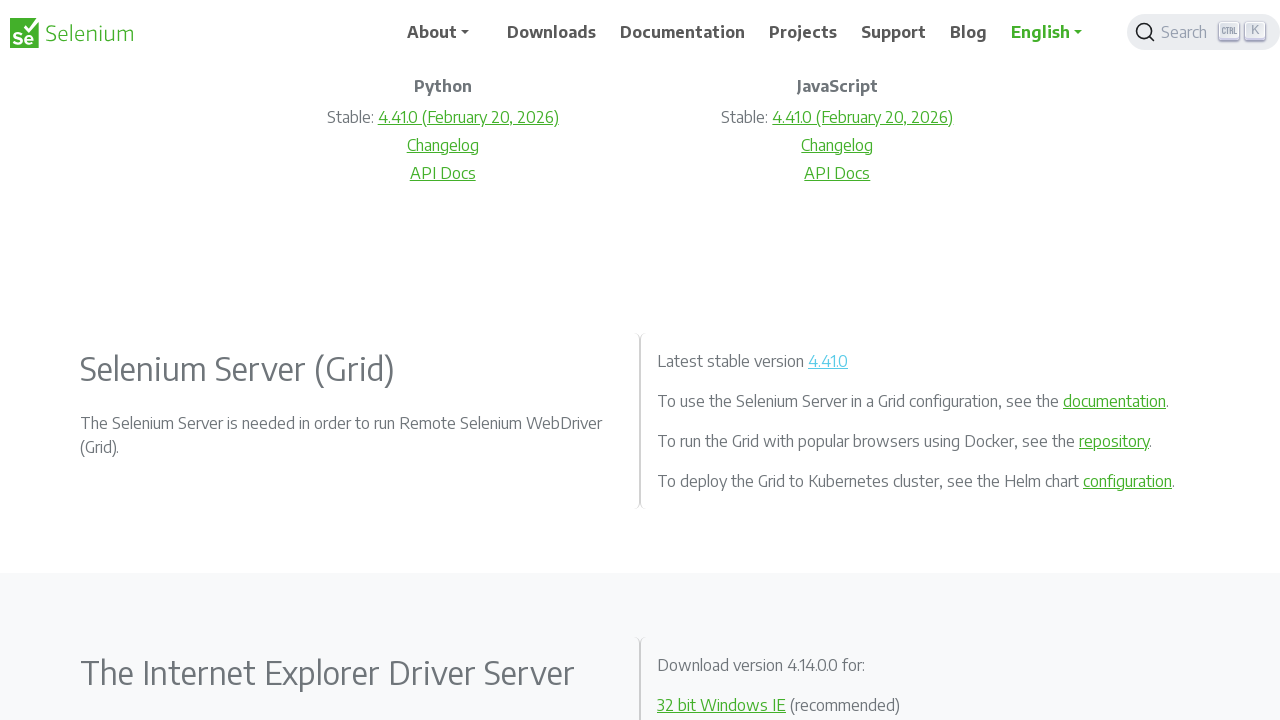

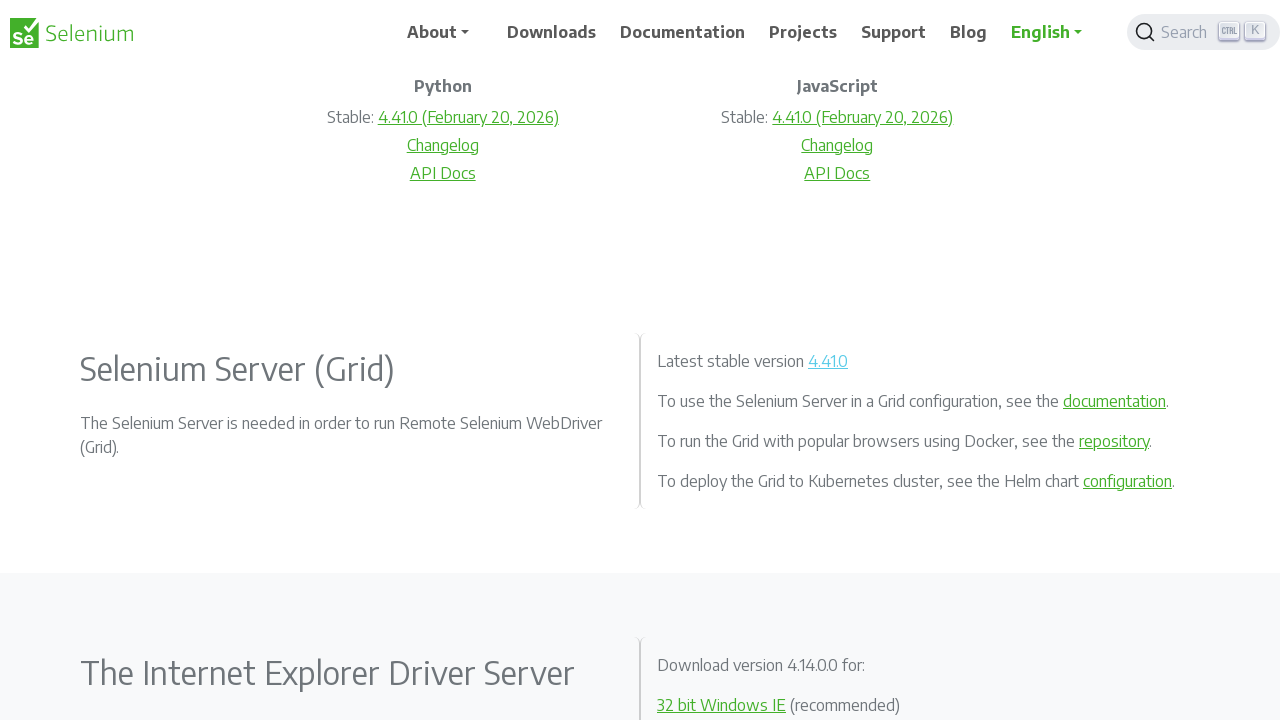